Tests scrolling functionality by navigating to a page, scrolling to a link element that opens in a new tab, clicking it via JavaScript, and then scrolling down the page.

Starting URL: https://loopcamp.vercel.app/

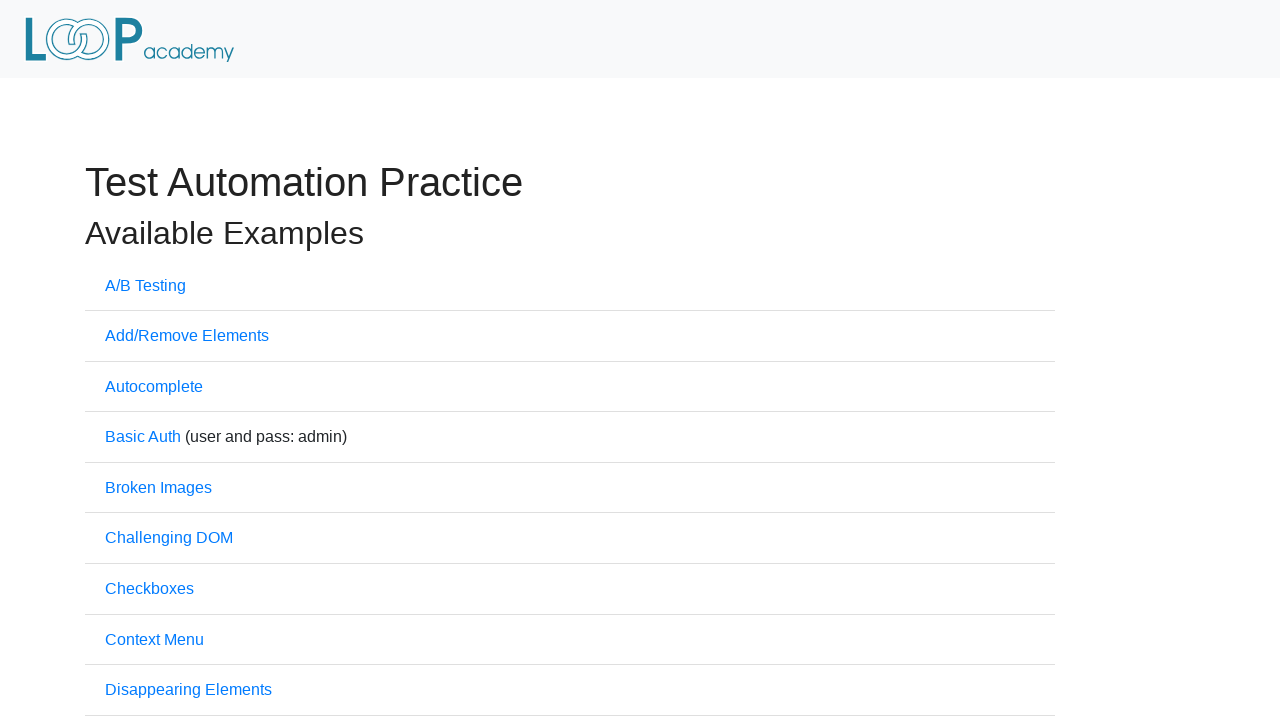

Located link element that opens in a new tab
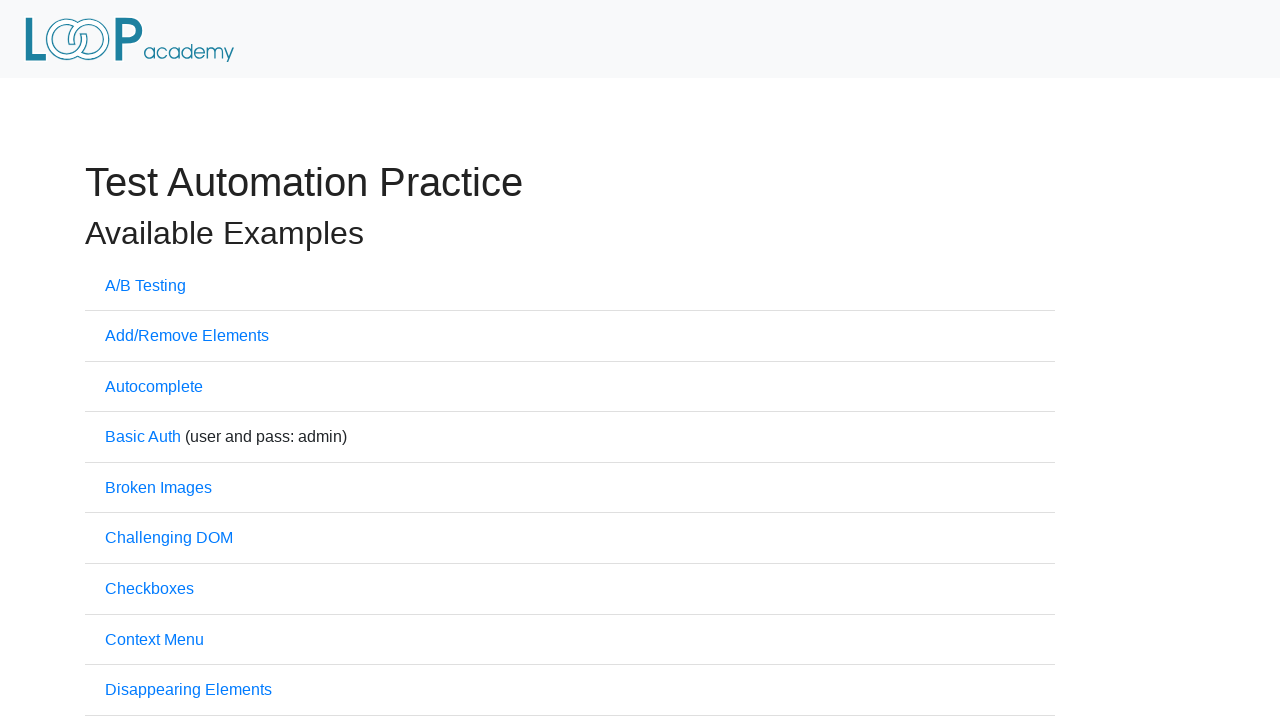

Scrolled link element into view
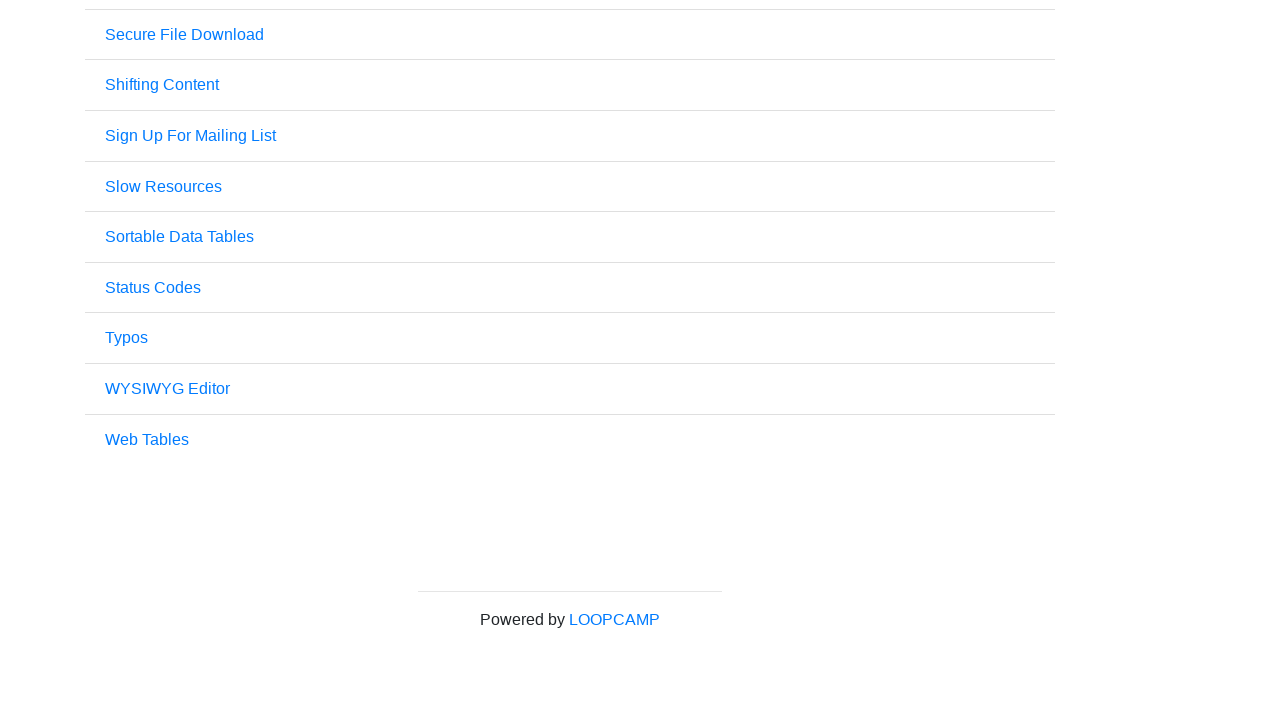

Waited for scroll animation to complete
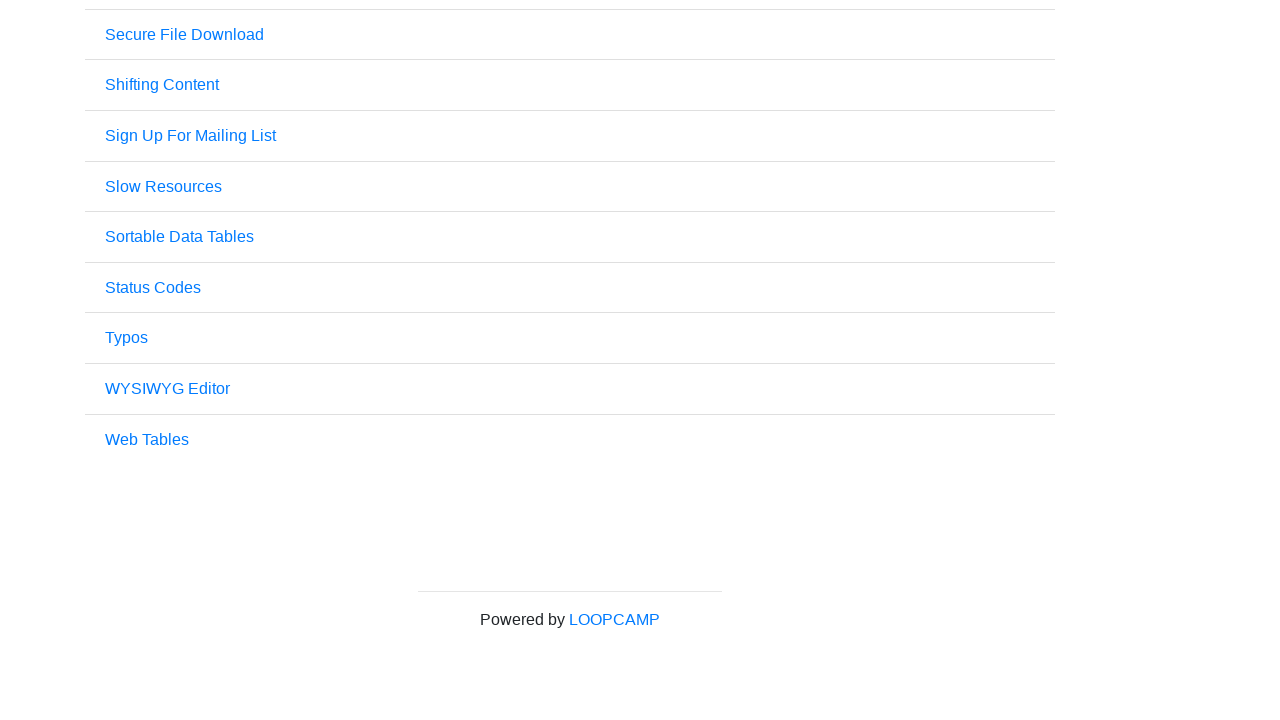

Clicked the new tab link element at (614, 620) on xpath=//a[@target='_blank']
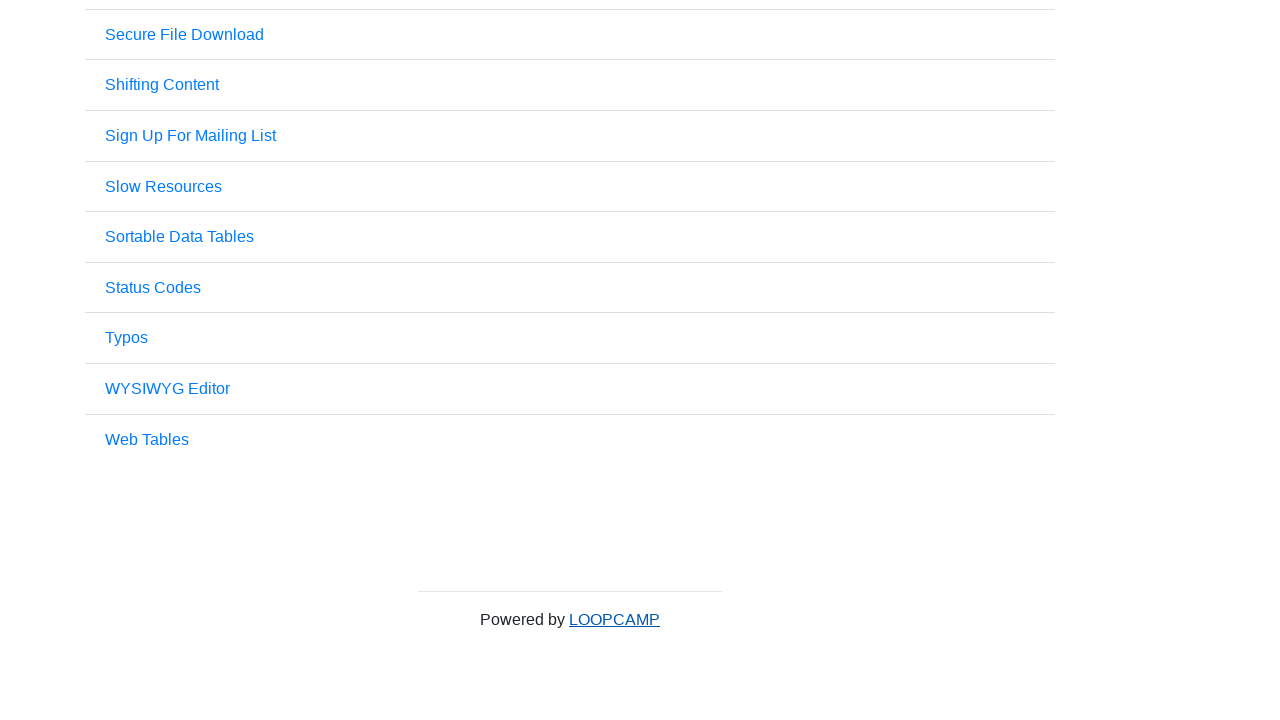

Scrolled down the page by 500 pixels
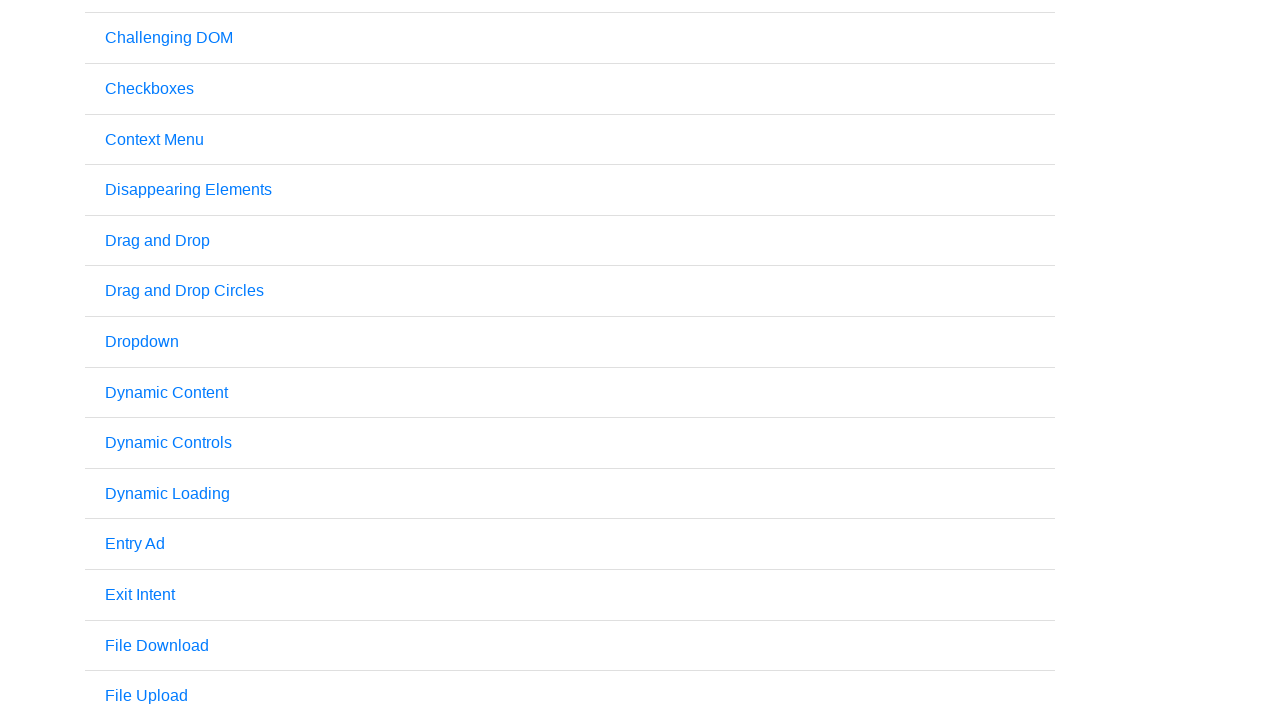

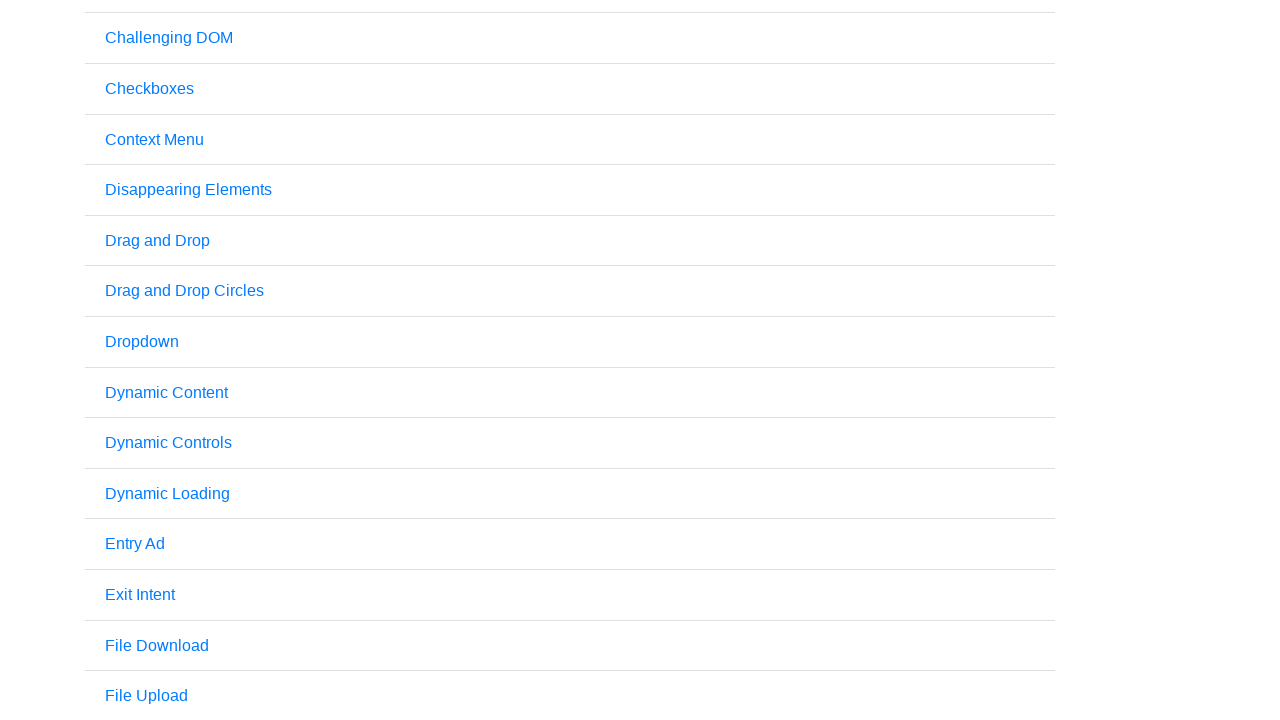